Tests YouTube search auto-suggestion functionality by typing "India" in the search bar and clicking the first suggestion

Starting URL: https://www.youtube.com/

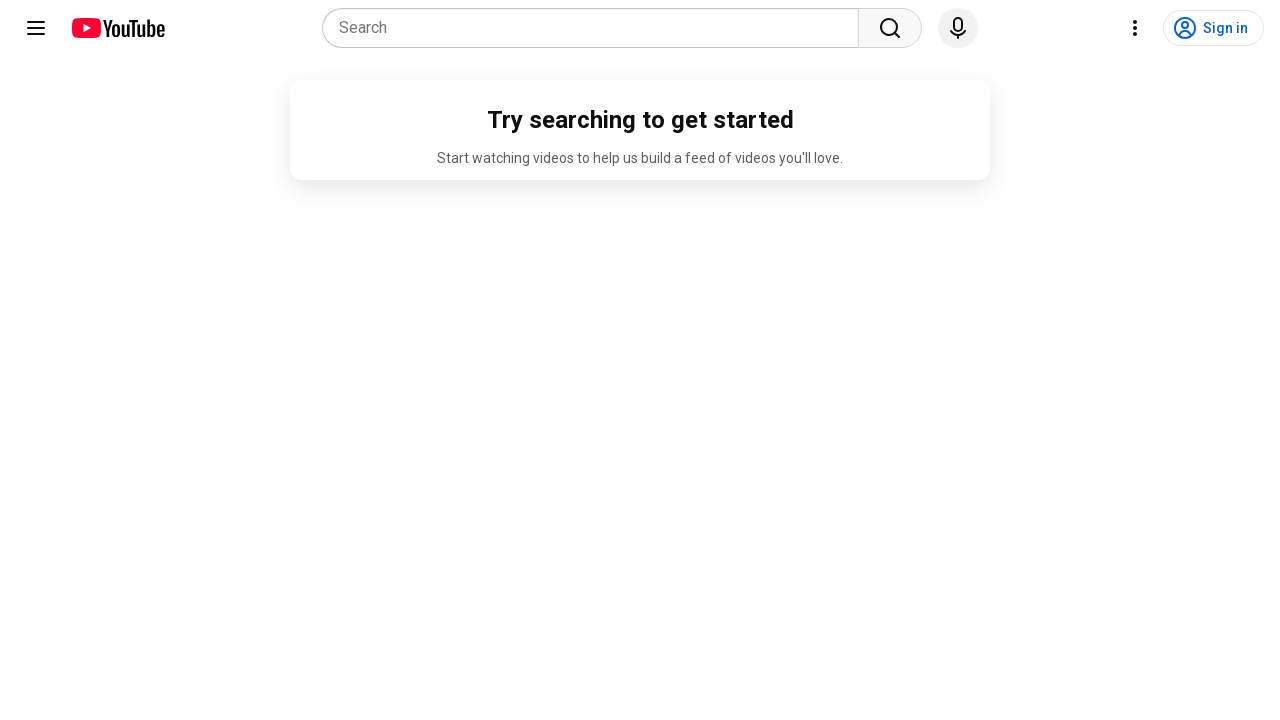

Typed 'India' in YouTube search bar on input[name='search_query']
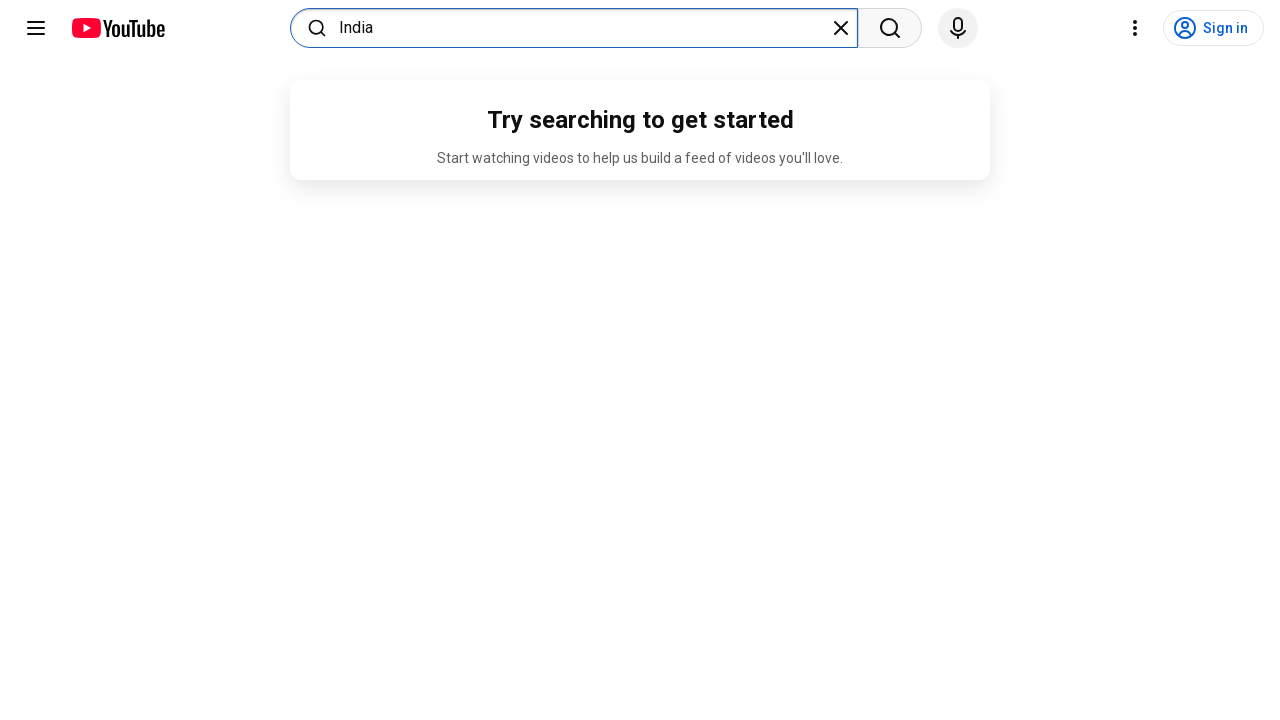

Waited for auto-suggestions to appear
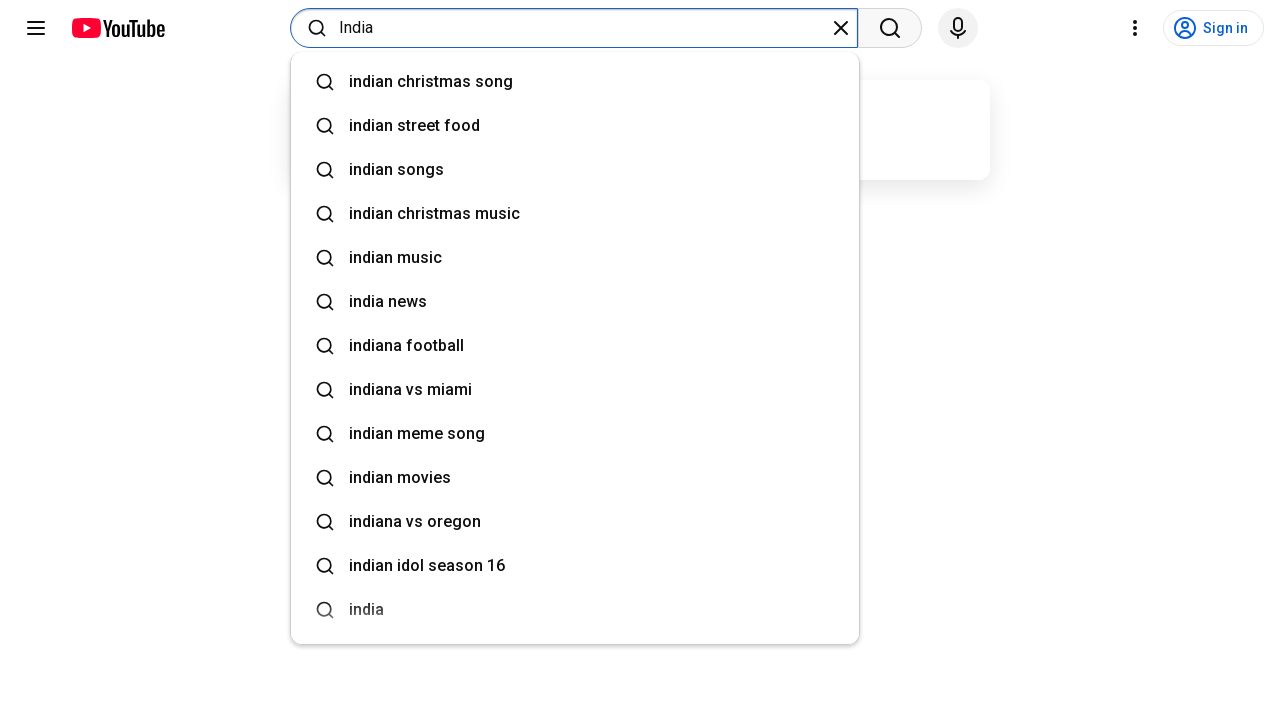

Clicked the first auto-suggestion at (575, 348) on xpath=//*[@id='i0']
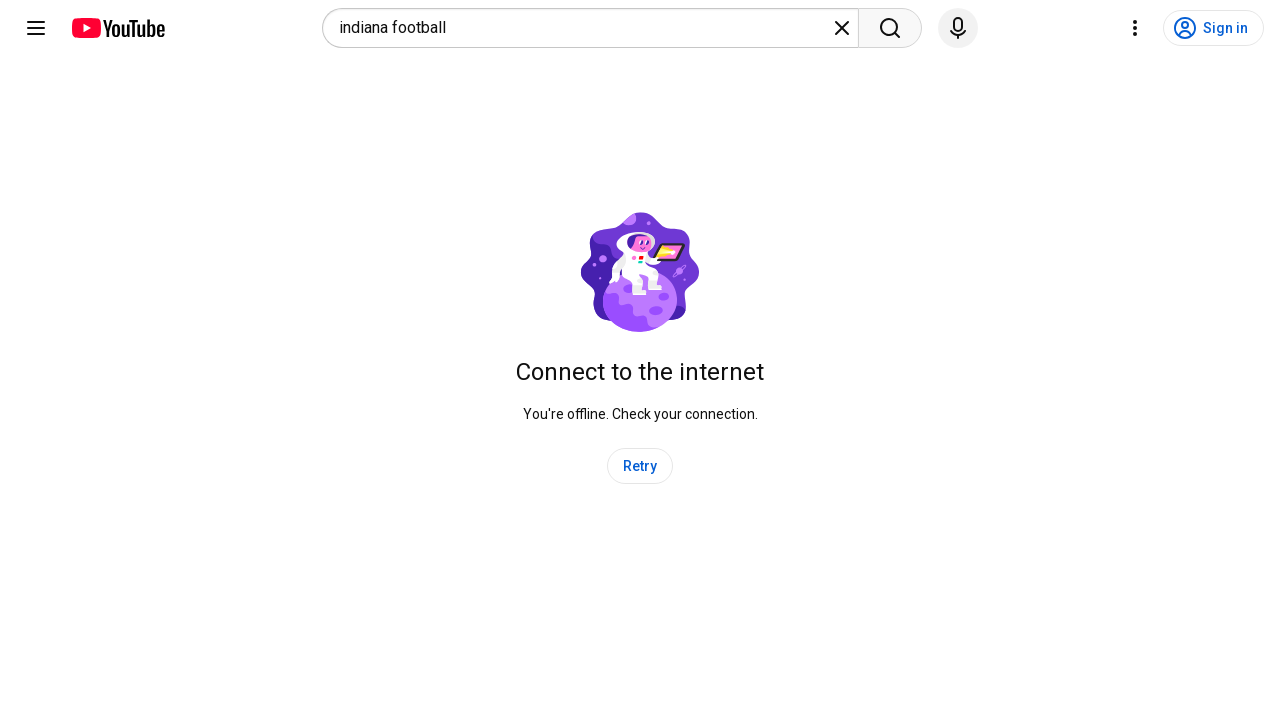

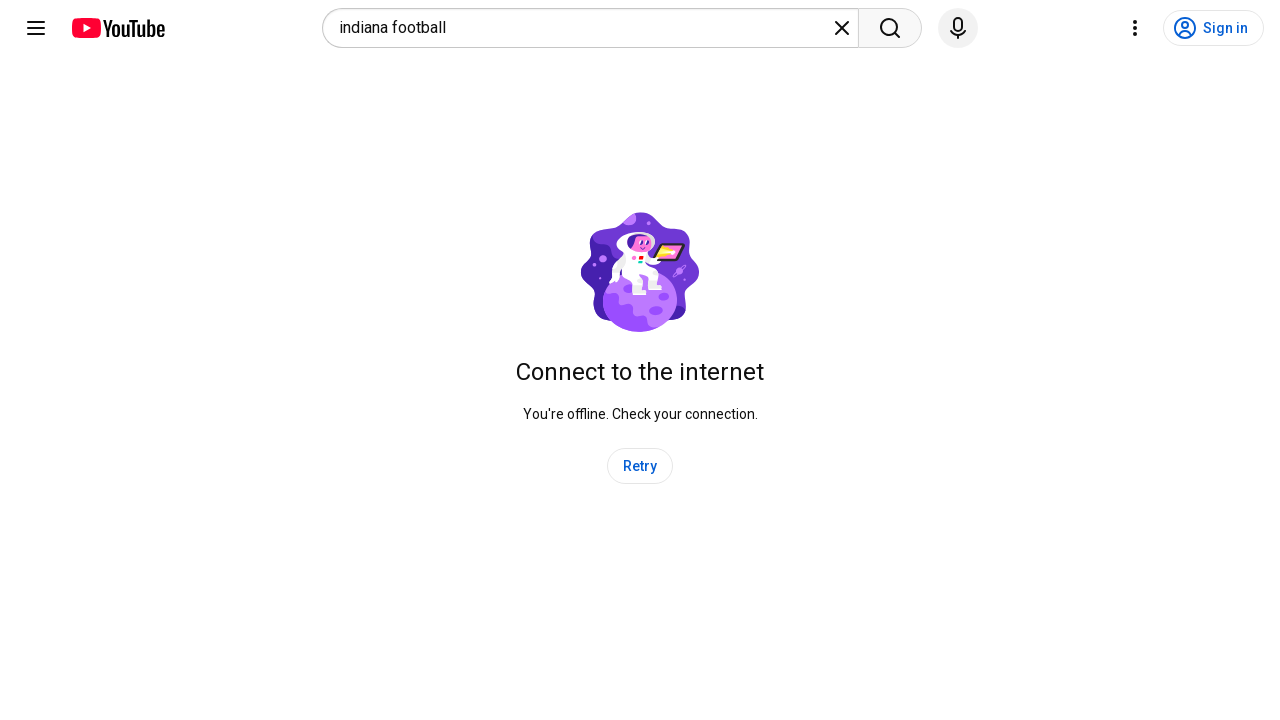